Tests marking a todo item as completed by clicking the toggle checkbox

Starting URL: https://demo.playwright.dev/todomvc

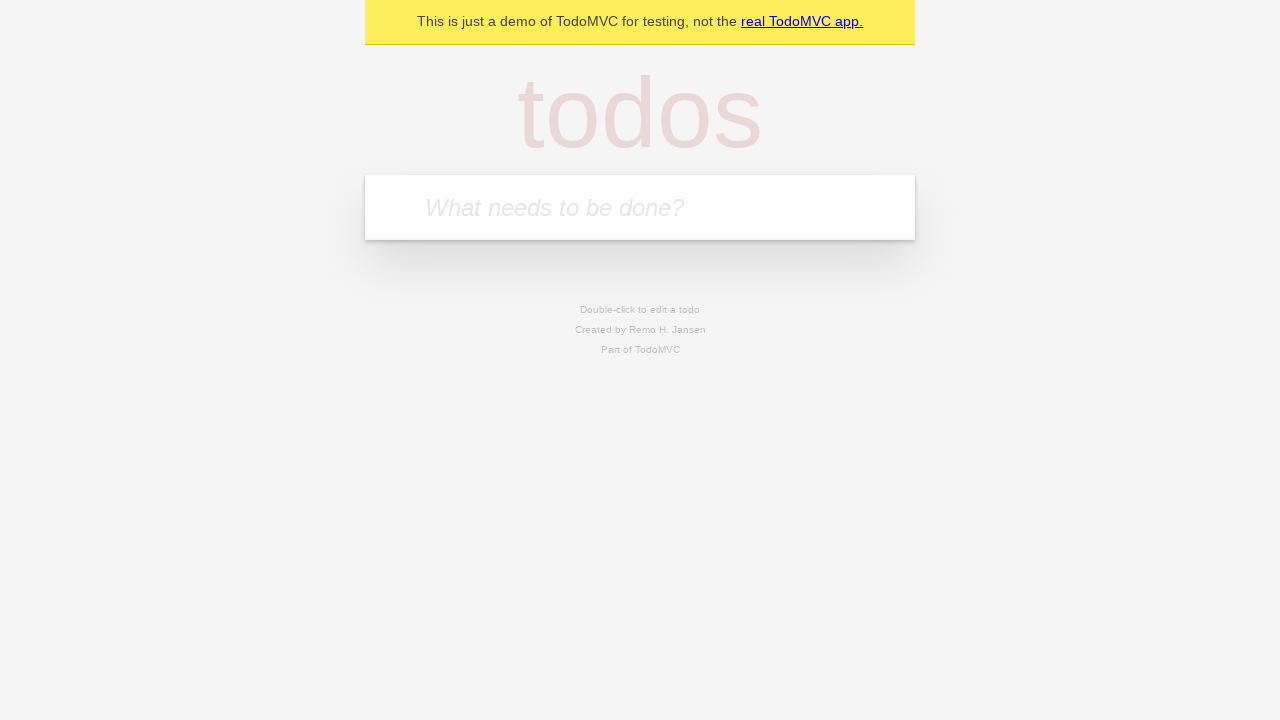

Filled new todo input field with 'Complete me' on input.new-todo
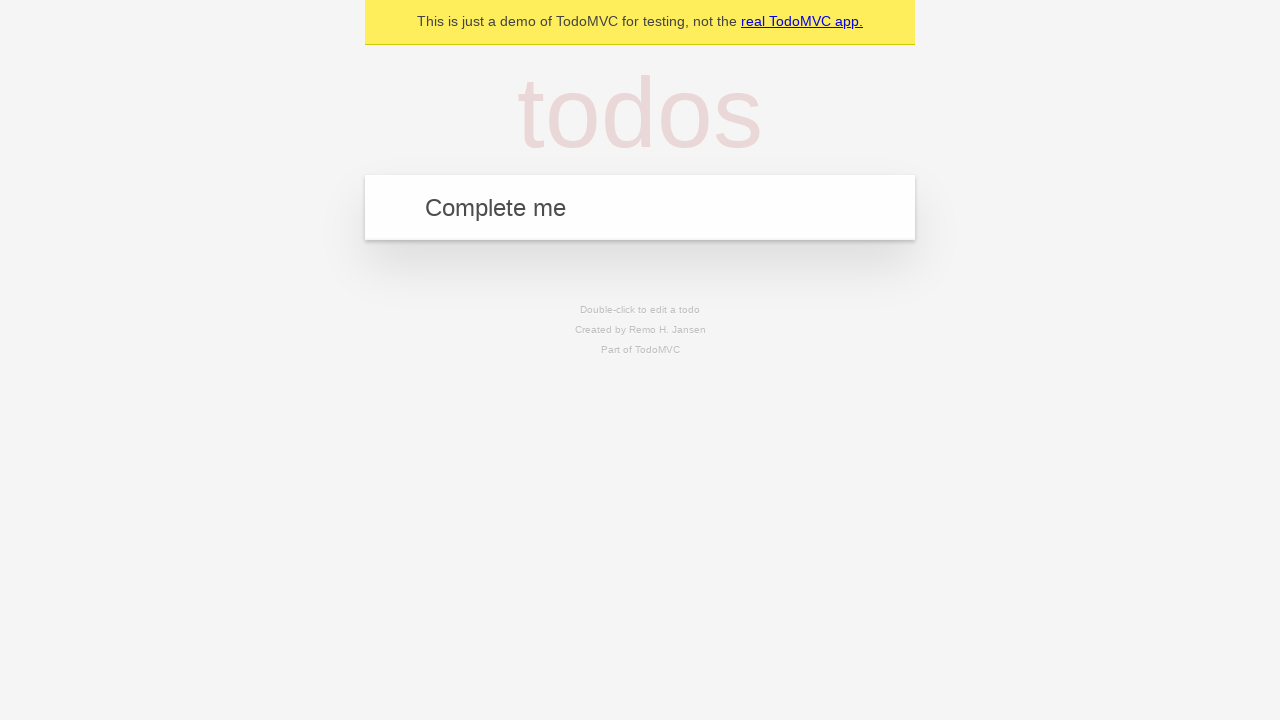

Pressed Enter to create new todo item on input.new-todo
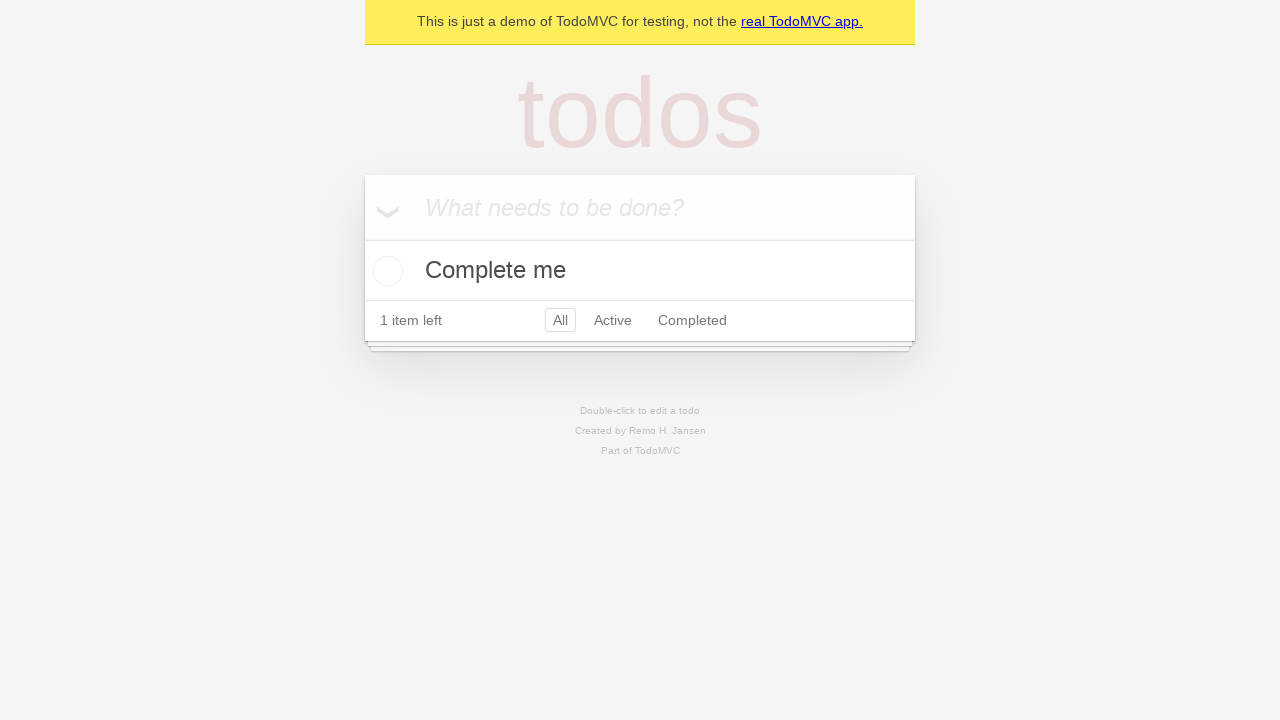

Clicked toggle checkbox to mark todo as completed at (385, 271) on input.toggle
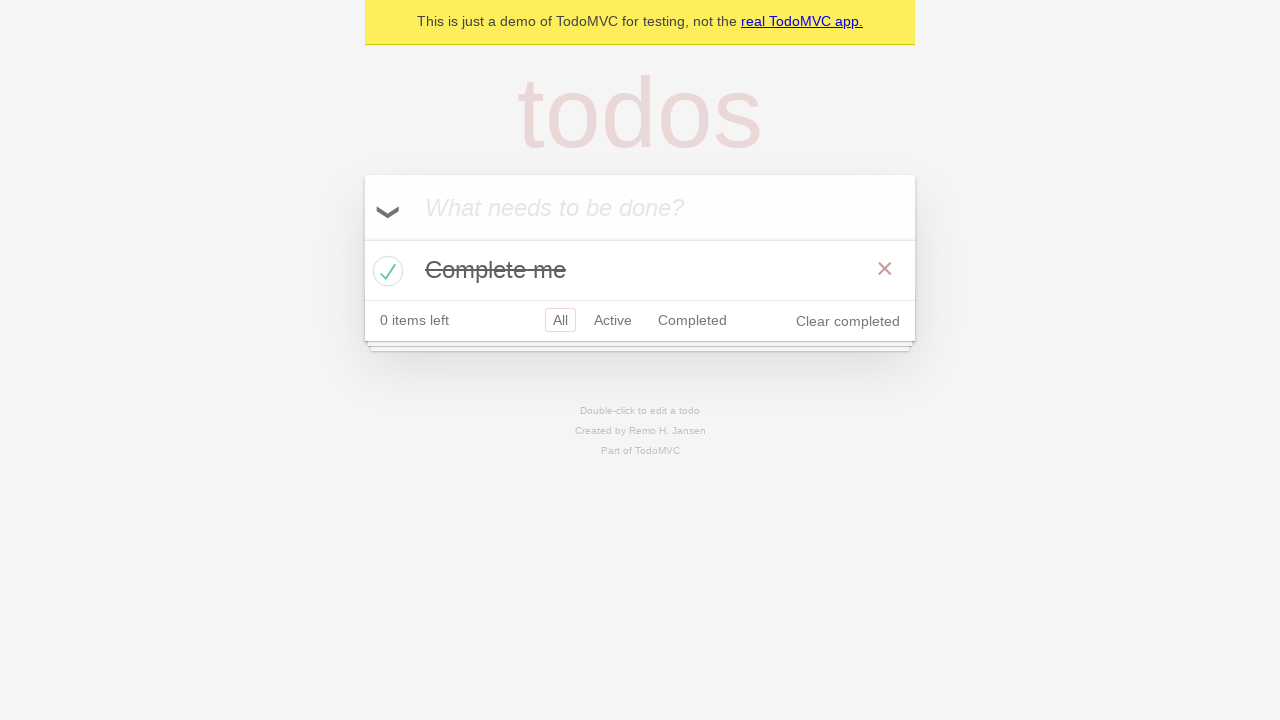

Verified that exactly one todo item has completed class
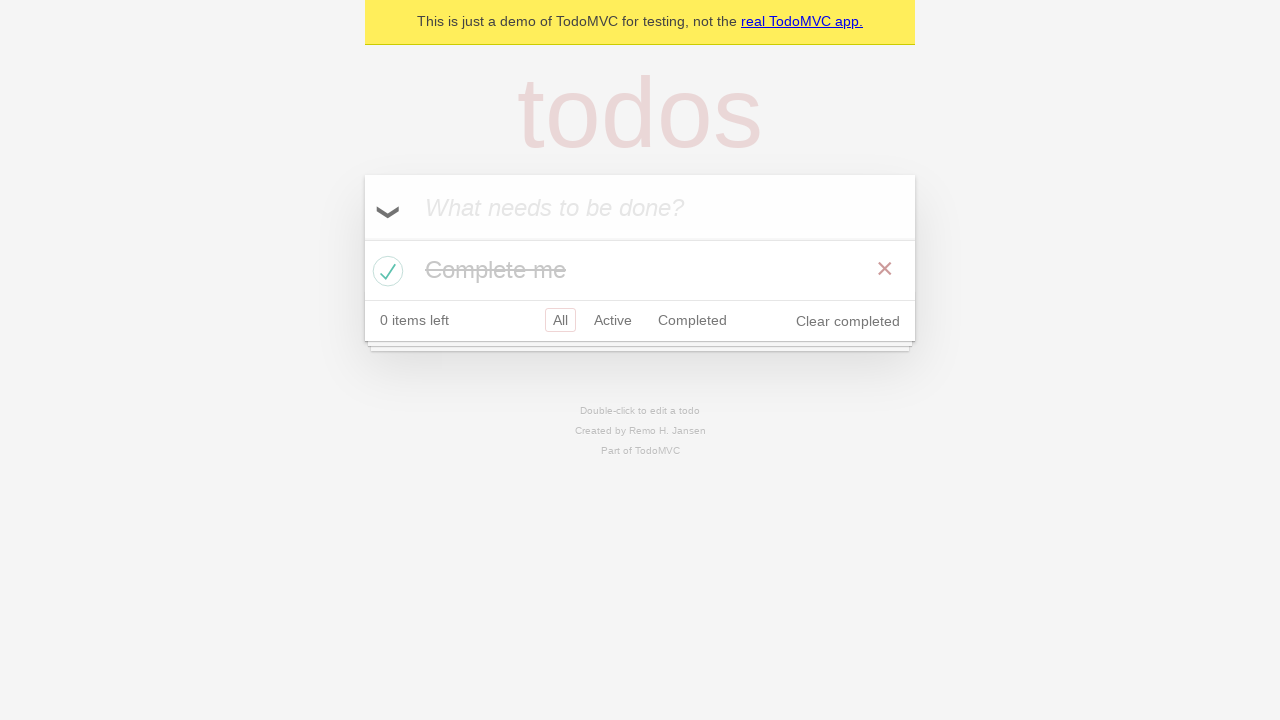

Verified that todo title has line-through text decoration
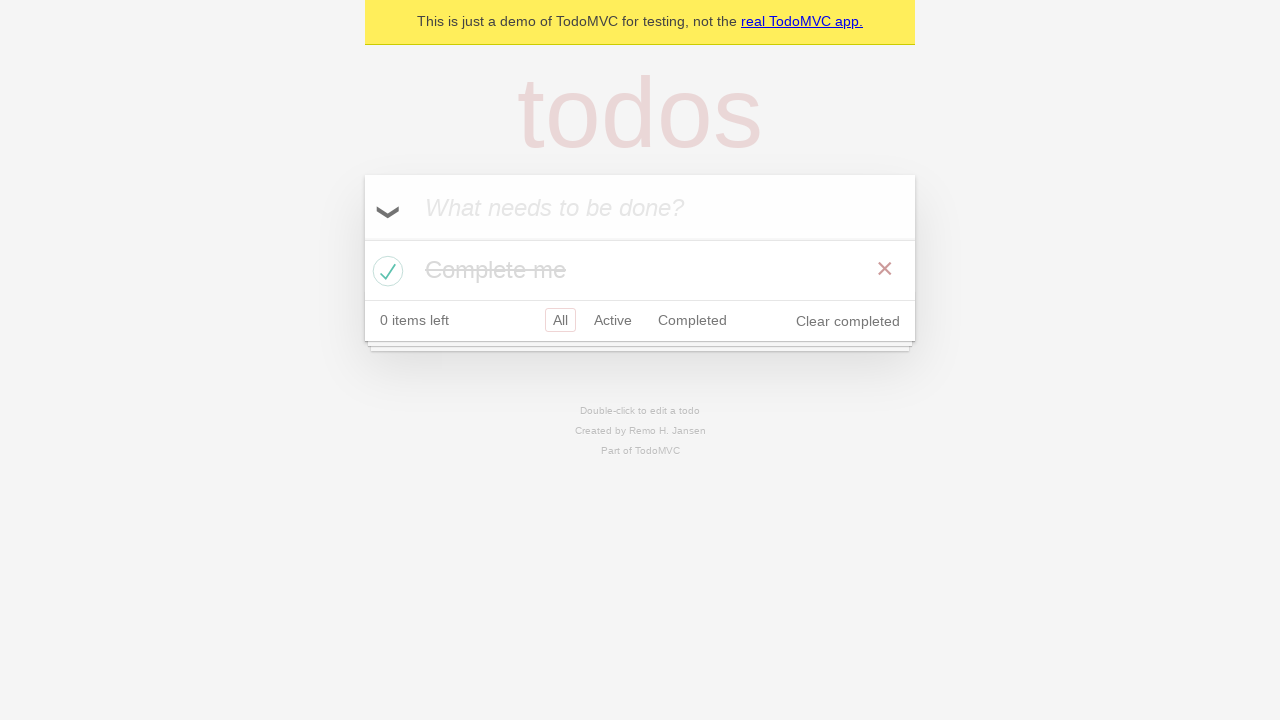

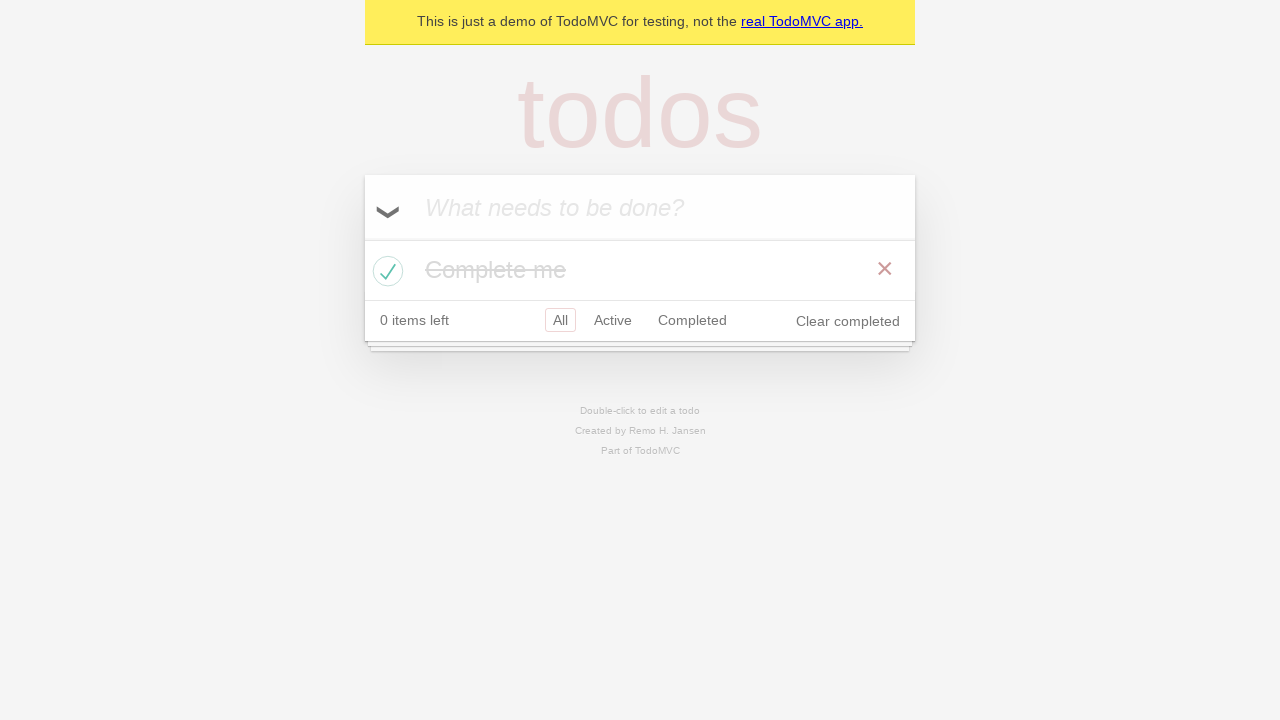